Tests number input field functionality by entering a value, clearing it, and entering a new value

Starting URL: https://the-internet.herokuapp.com/inputs

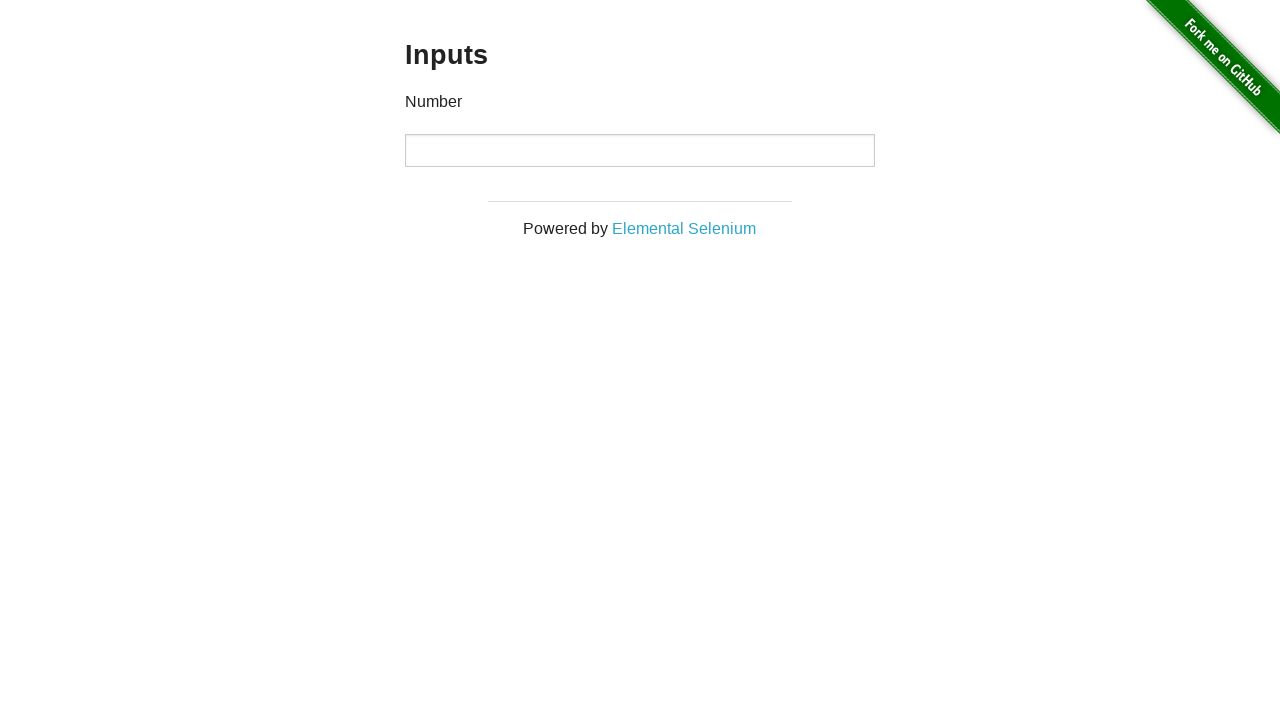

Filled number input field with value '1000' on input[type="number"]
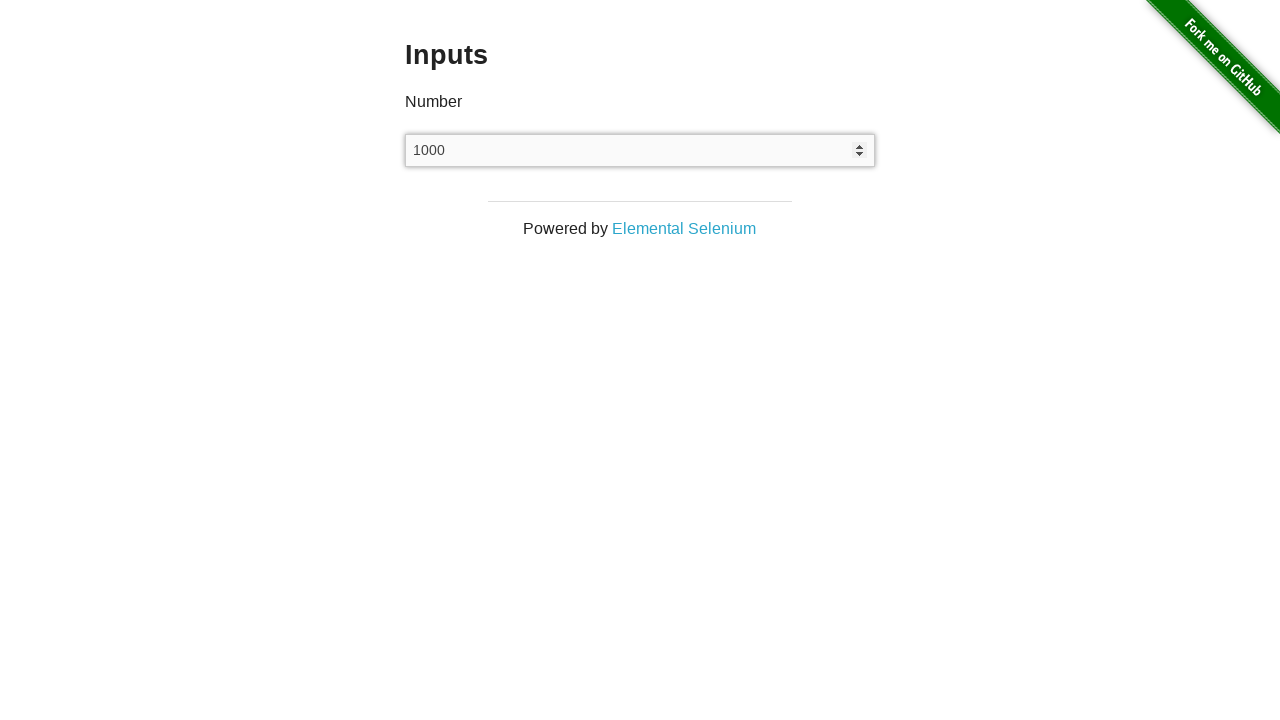

Cleared the number input field on input[type="number"]
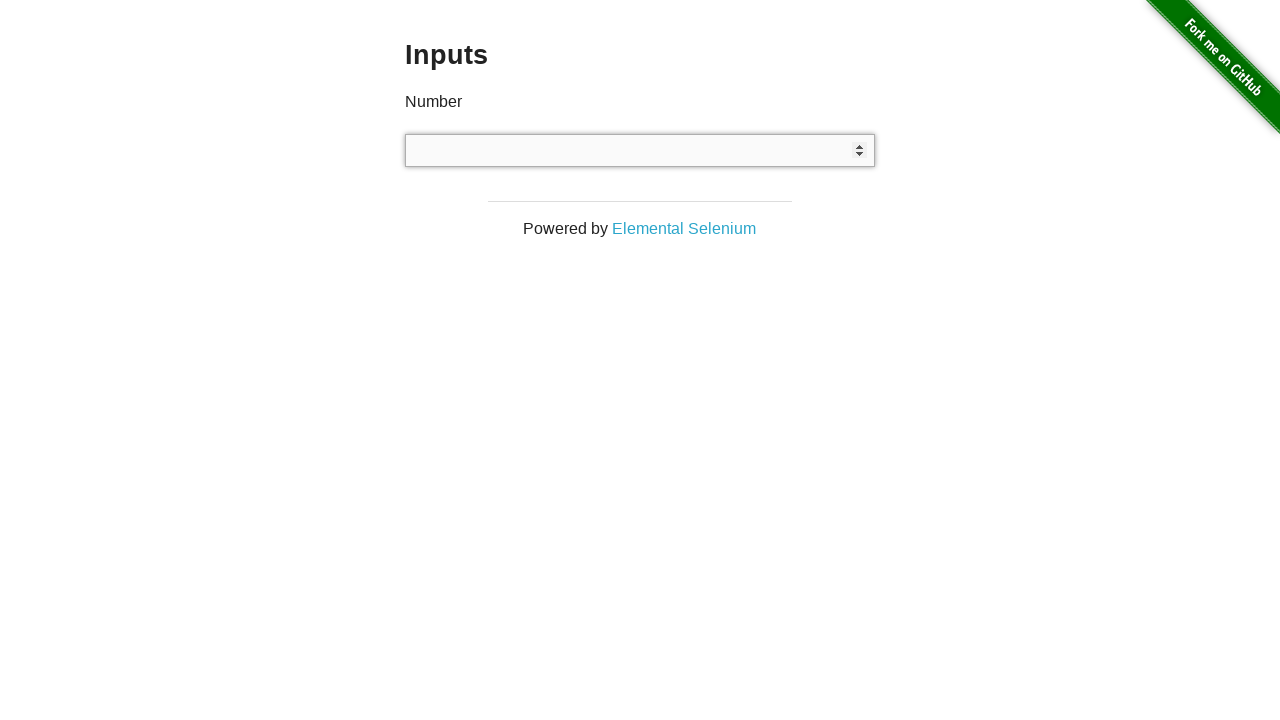

Filled number input field with new value '999' on input[type="number"]
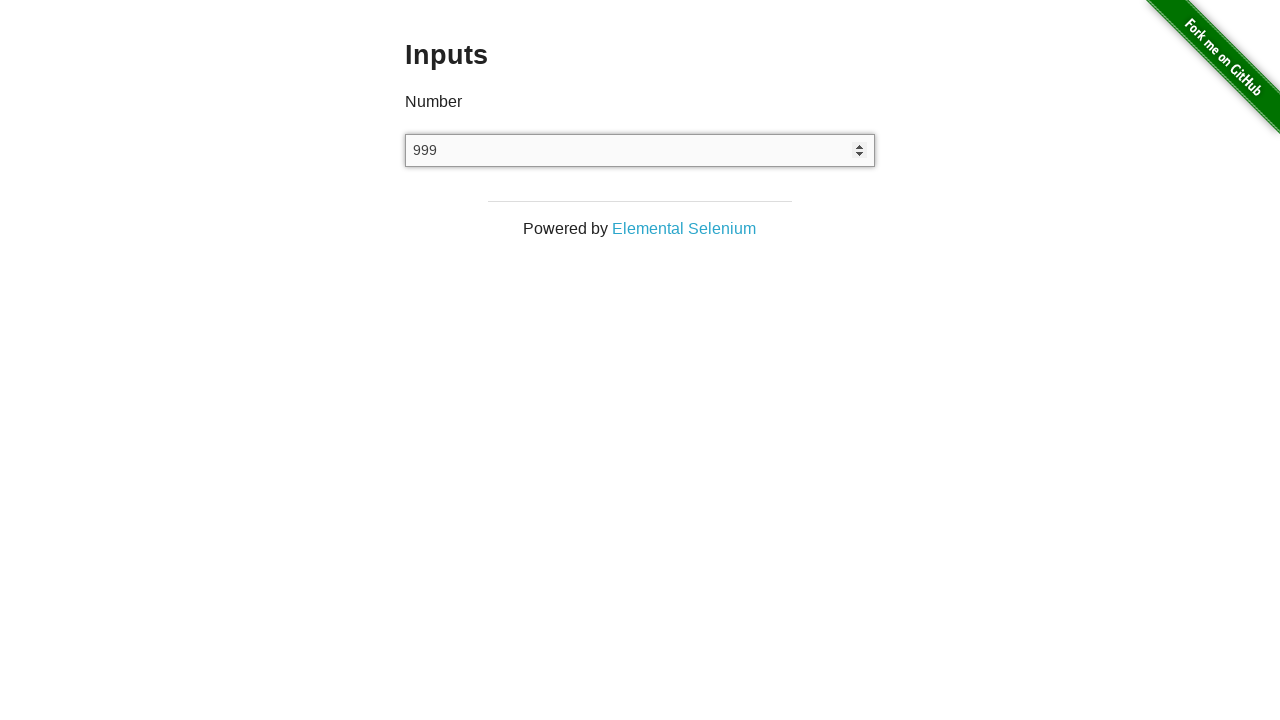

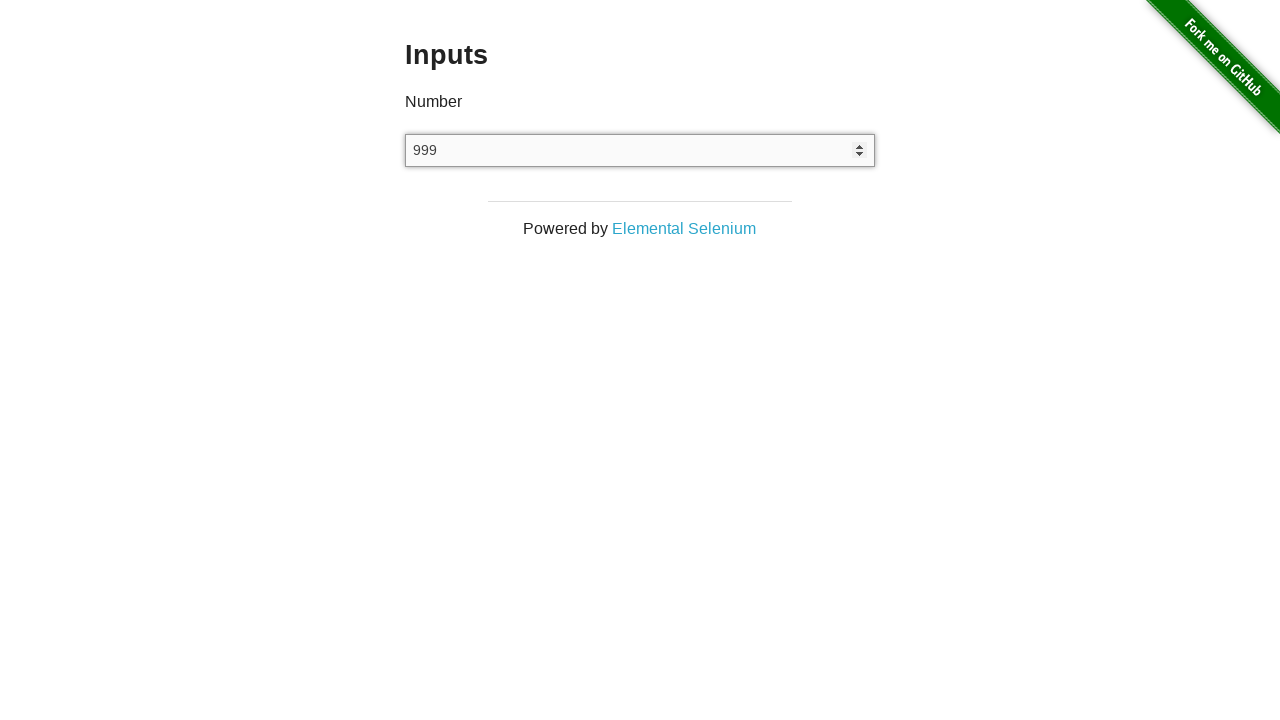